Tests the Challenging DOM page by clicking buttons and verifying they change the page content and checking URL modifications

Starting URL: https://the-internet.herokuapp.com/challenging_dom

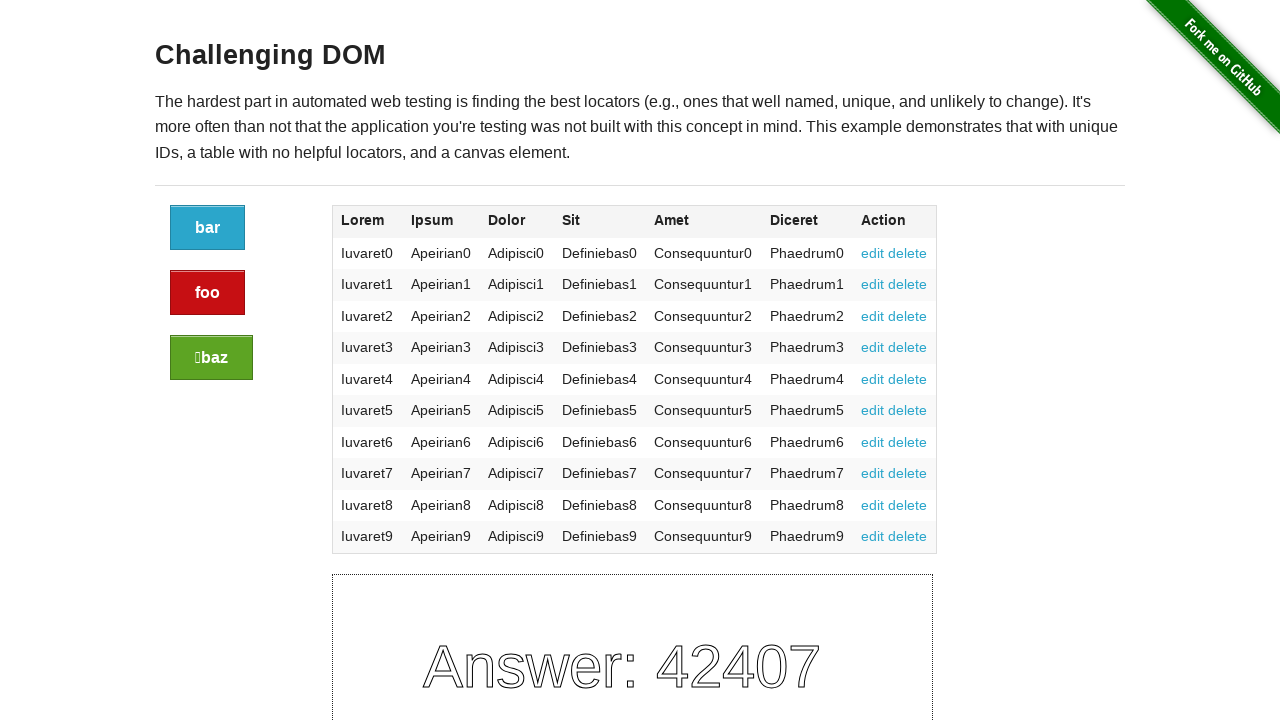

Clicked green success button to verify content change at (212, 358) on .button.success
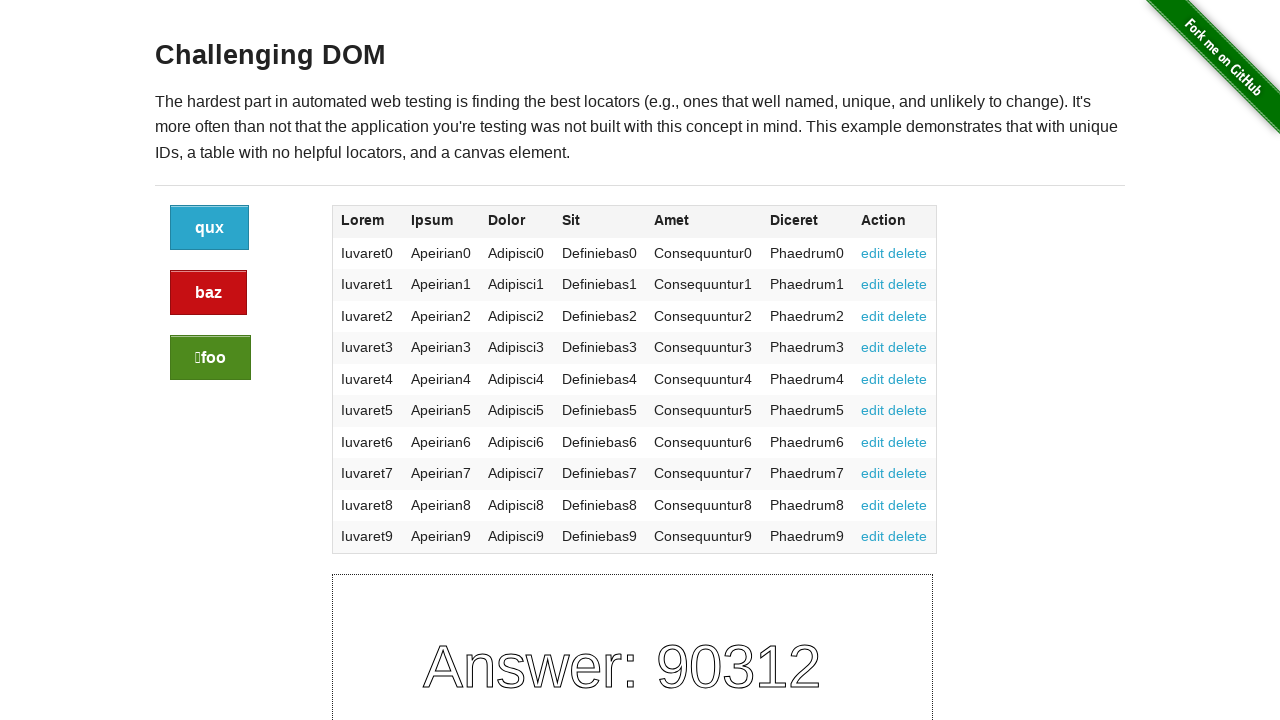

Clicked edit link to modify URL at (873, 253) on a[href='#edit']
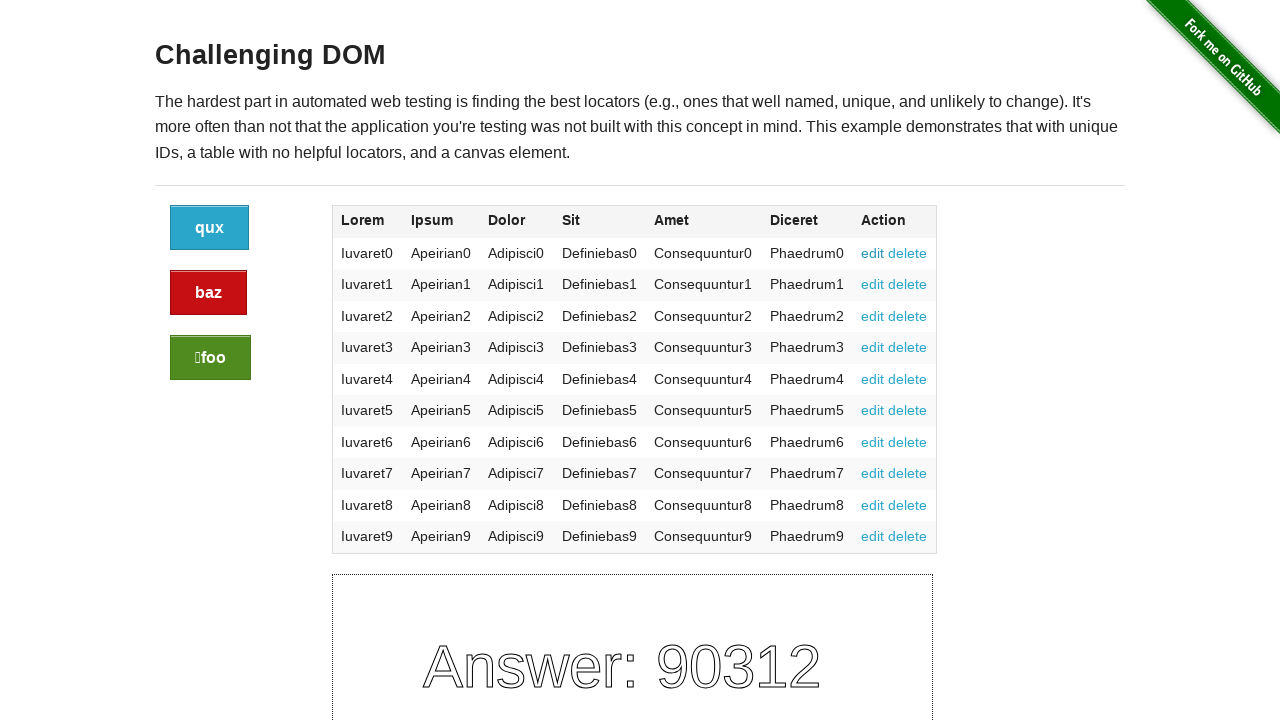

Clicked delete link to modify URL at (908, 253) on a[href='#delete']
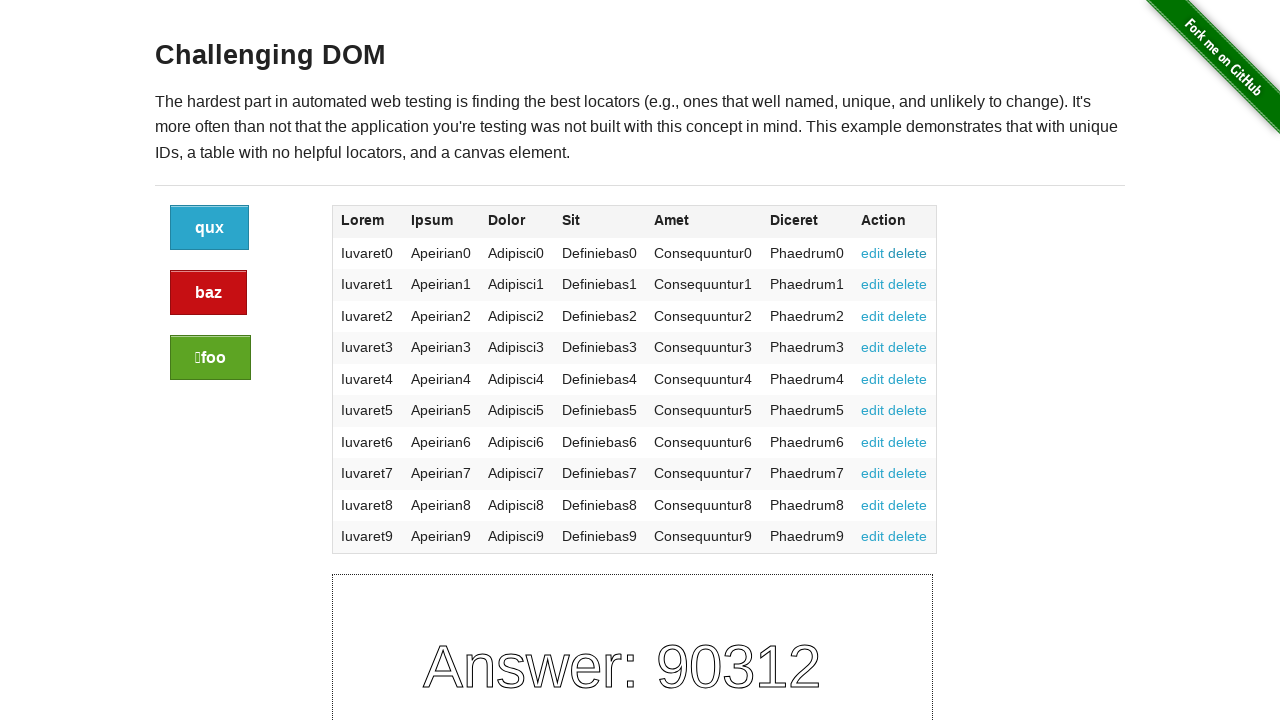

Waited for page to be ready with Challenging DOM heading
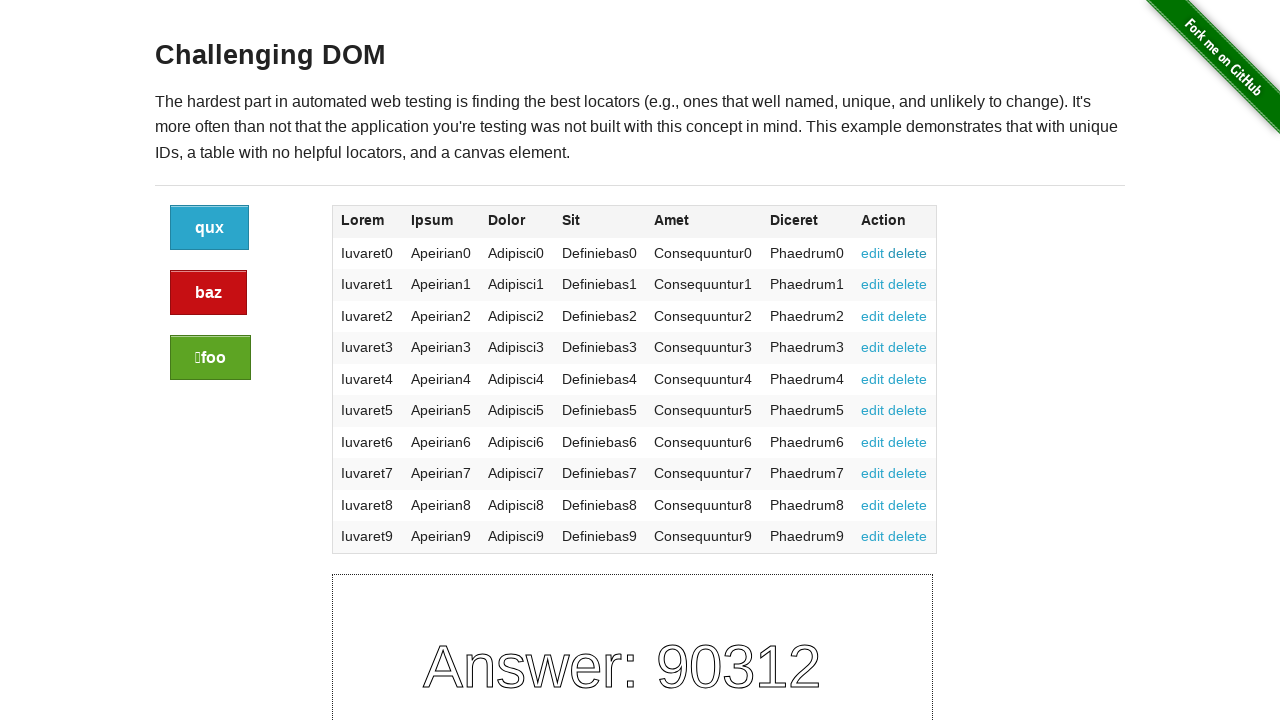

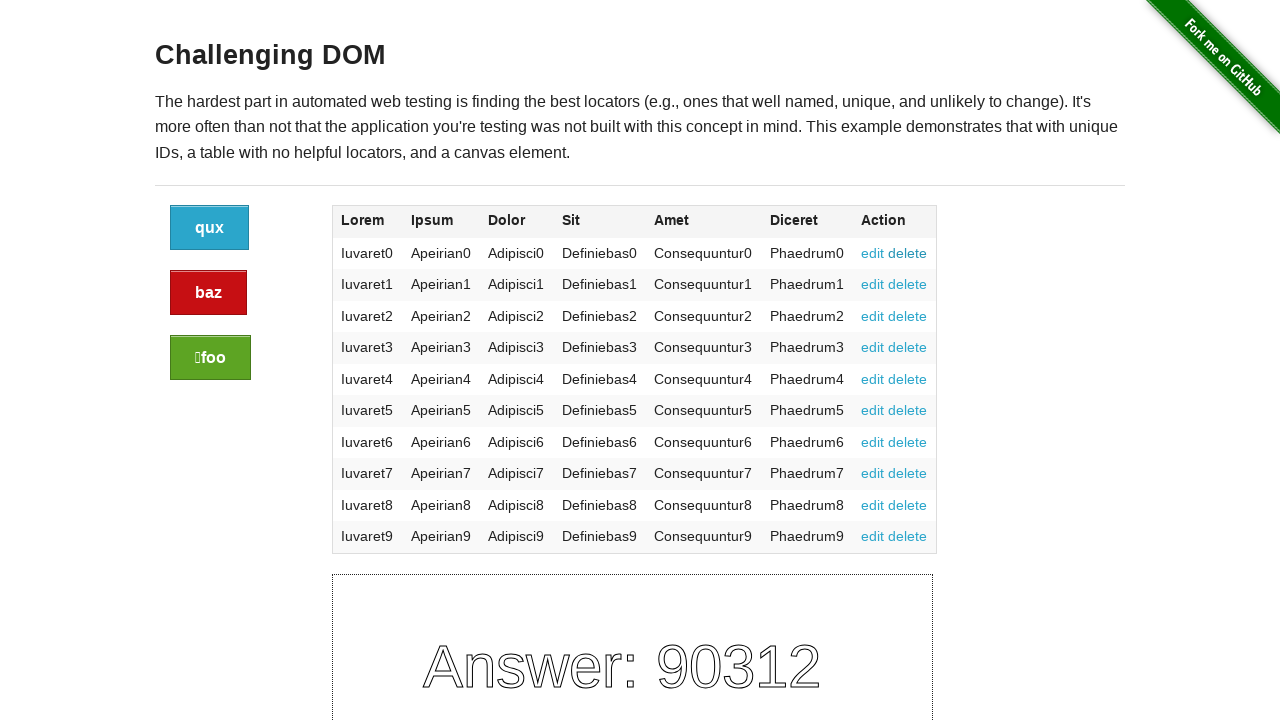